Tests window switching functionality by clicking a link that opens a child window and switching between parent and child windows

Starting URL: https://rahulshettyacademy.com/loginpagePractise/

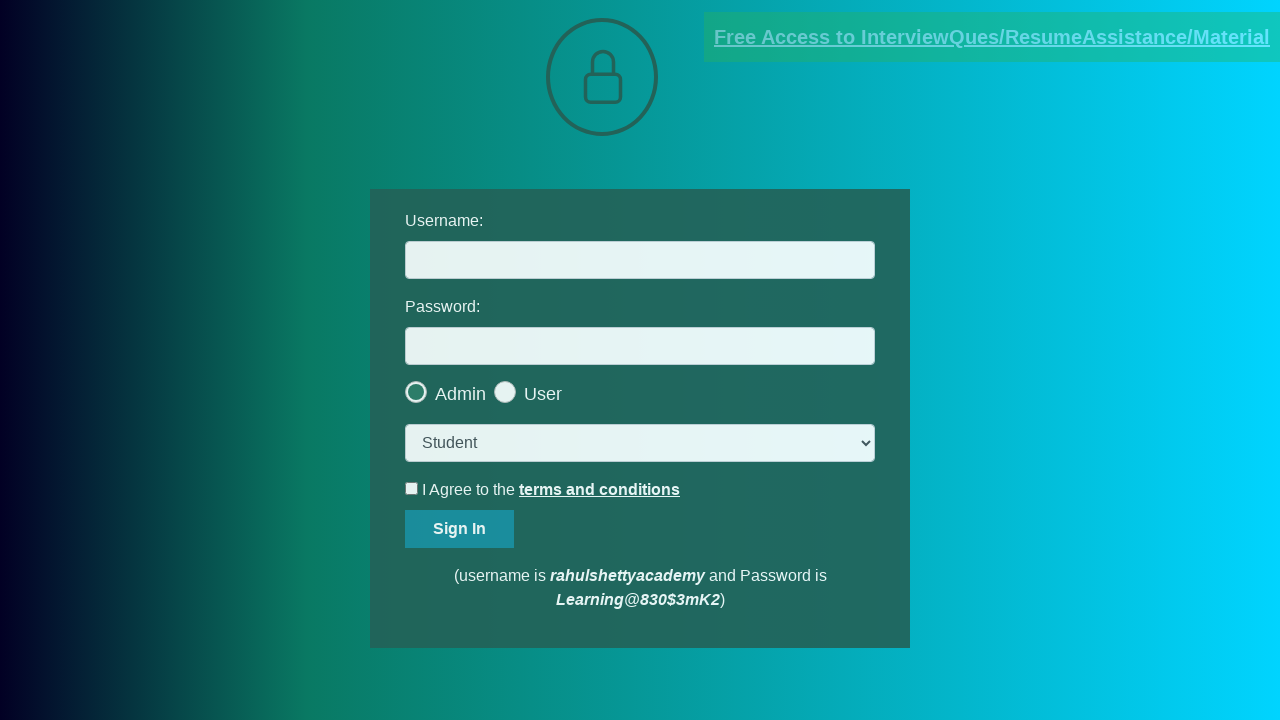

Clicked blinking text link to open child window at (992, 37) on .blinkingText
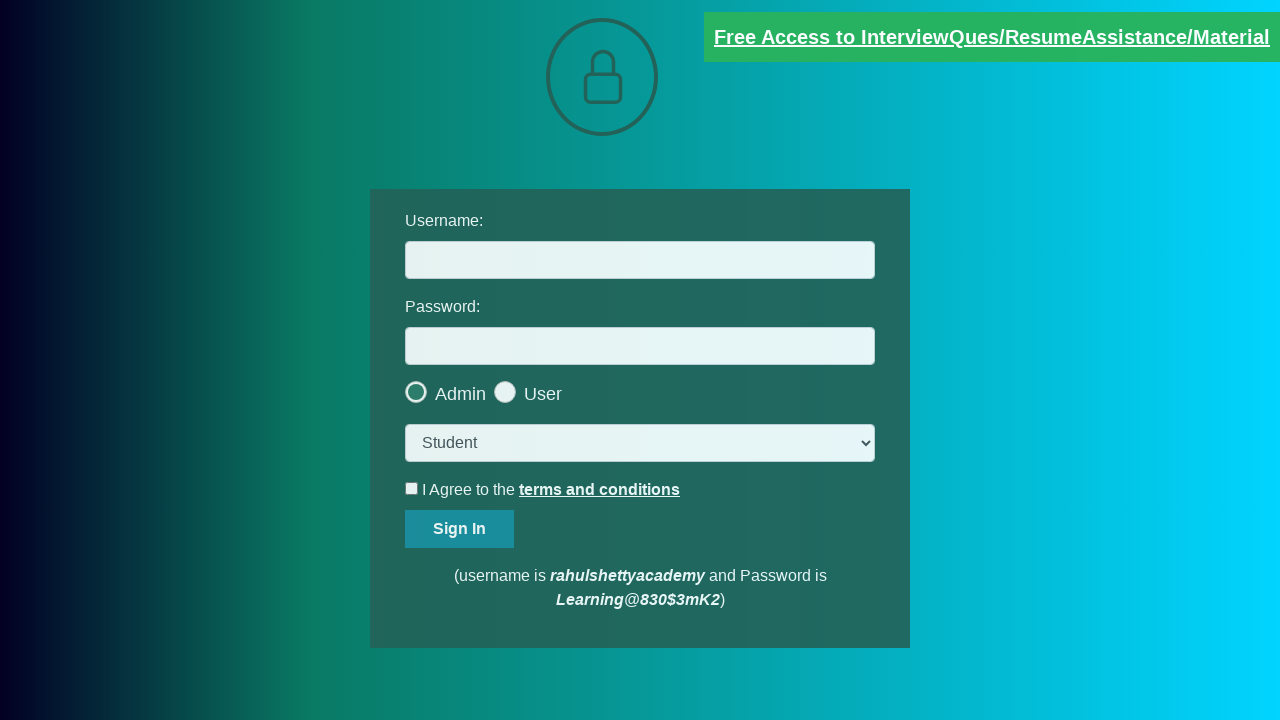

Child window opened and captured
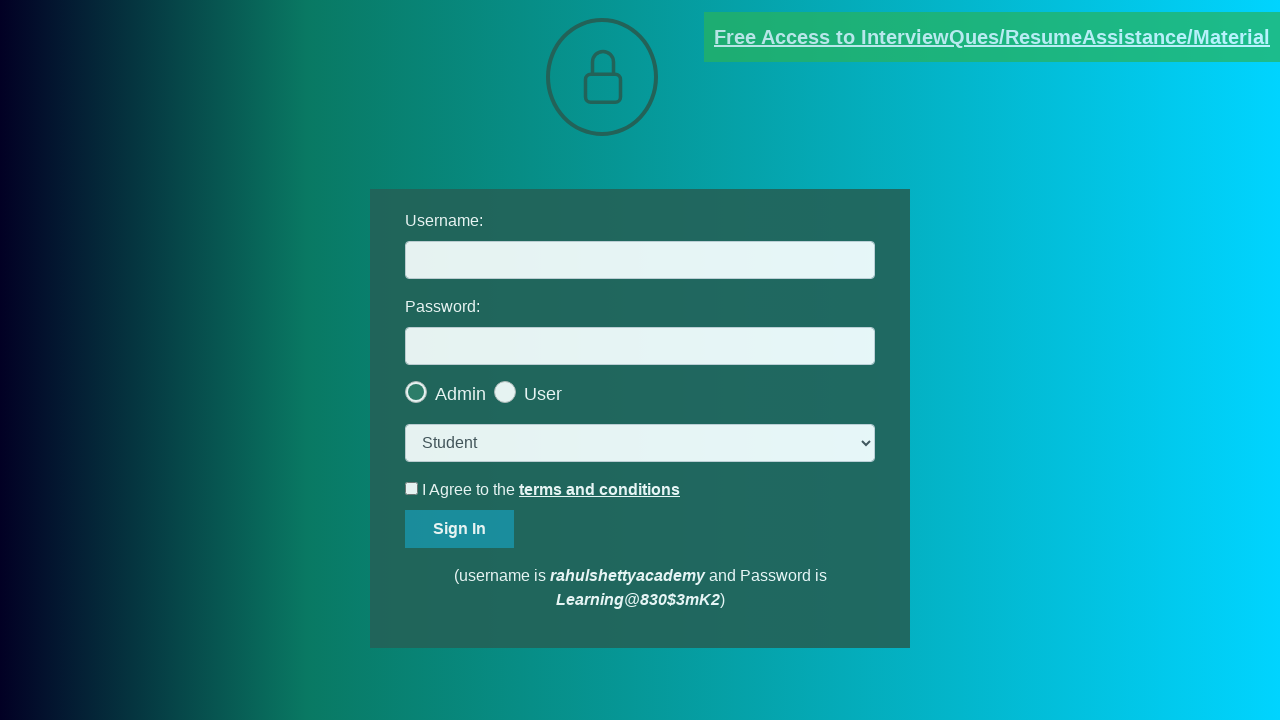

Retrieved list of all open pages/windows
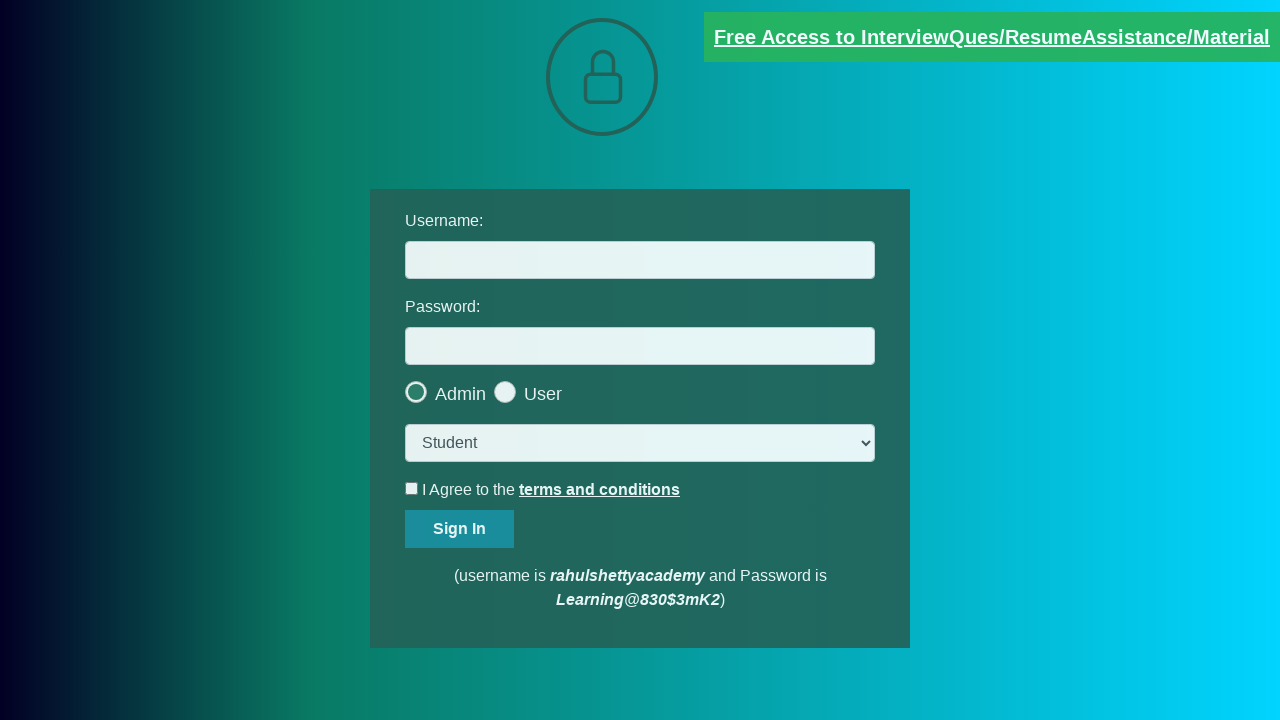

Identified parent window as first page in context
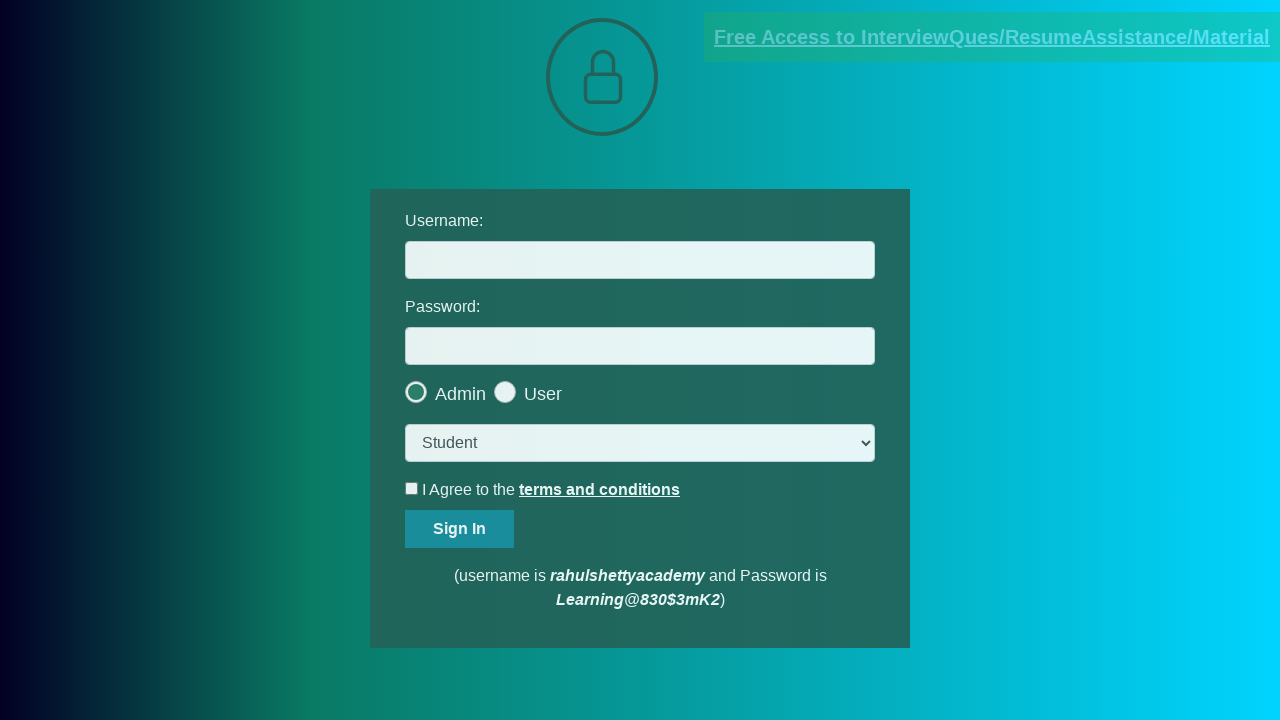

Identified child window as second page in context
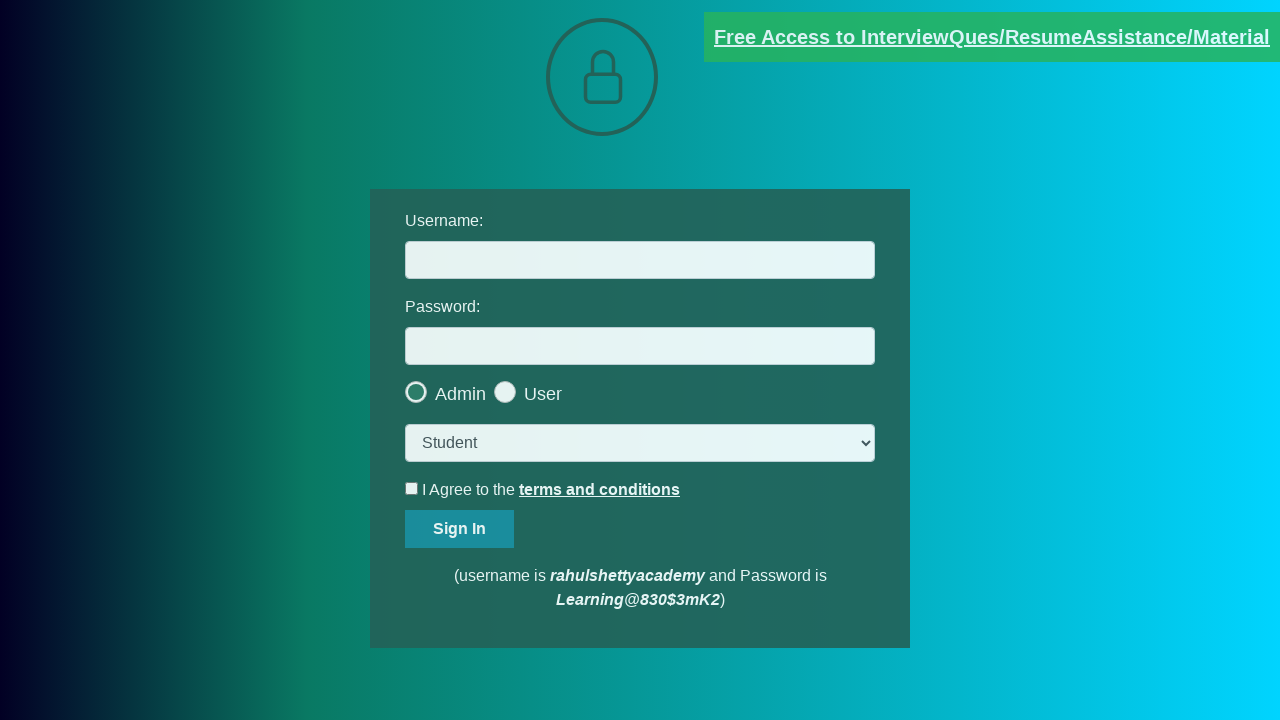

Switched focus to parent window
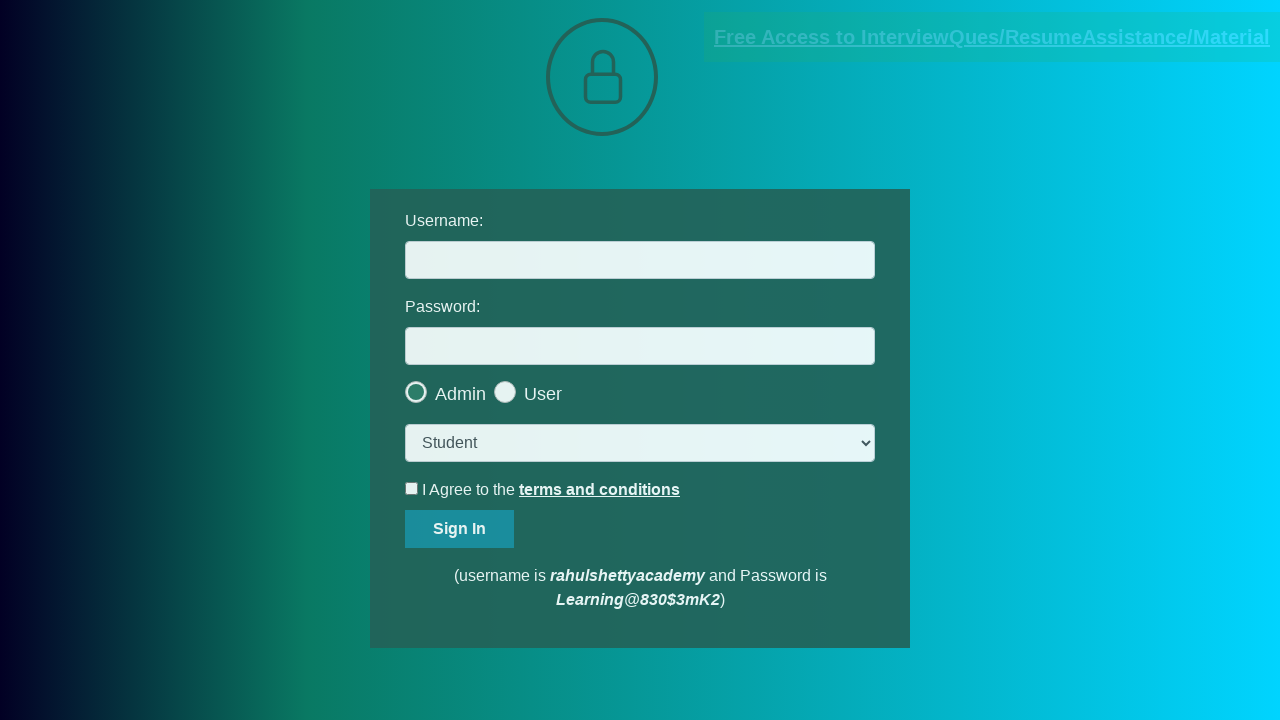

Switched focus back to child window
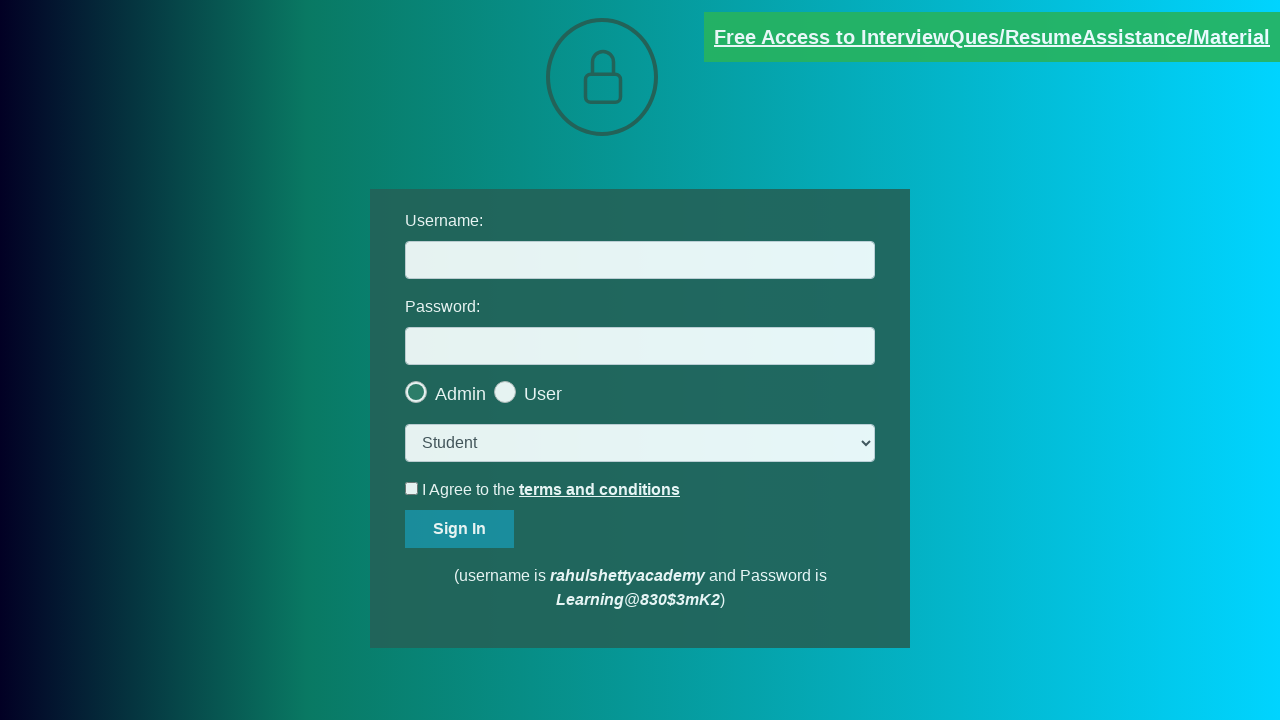

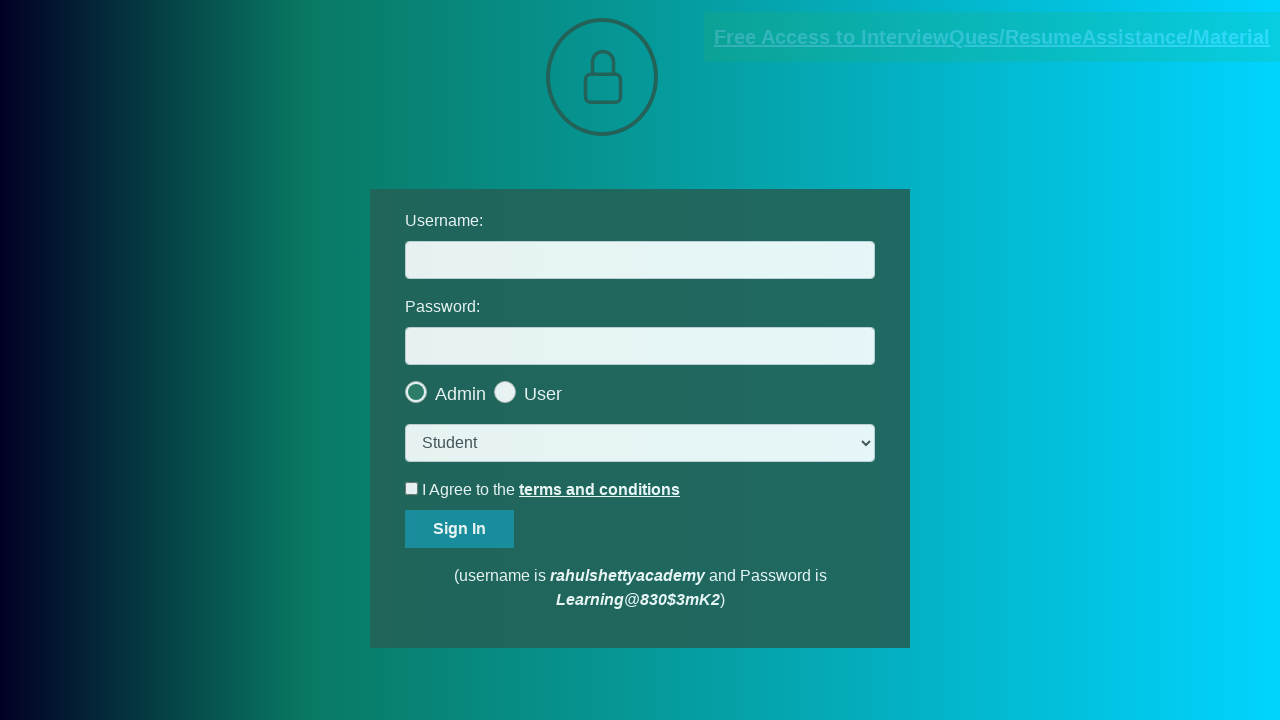